Tests radio button interaction by checking its state properties (enabled, displayed, selected) before and after clicking

Starting URL: http://syntaxprojects.com/basic-radiobutton-demo.php

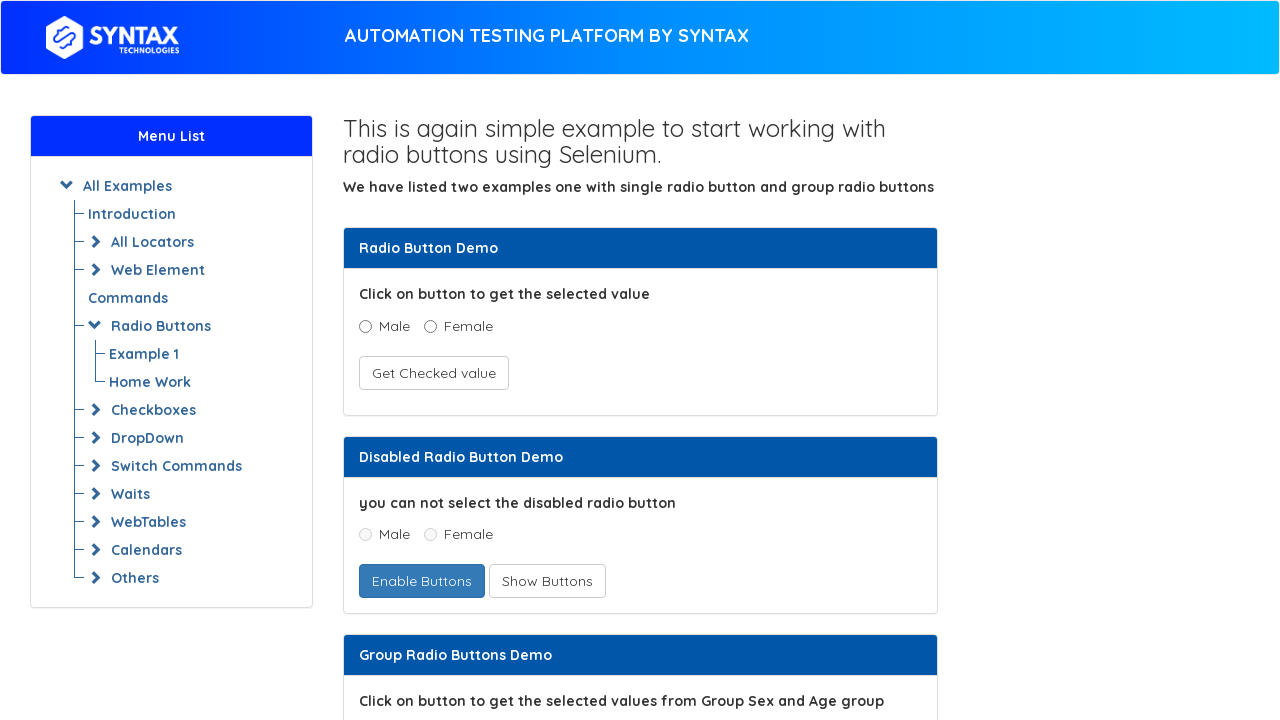

Located age radio button for 5-15 age range
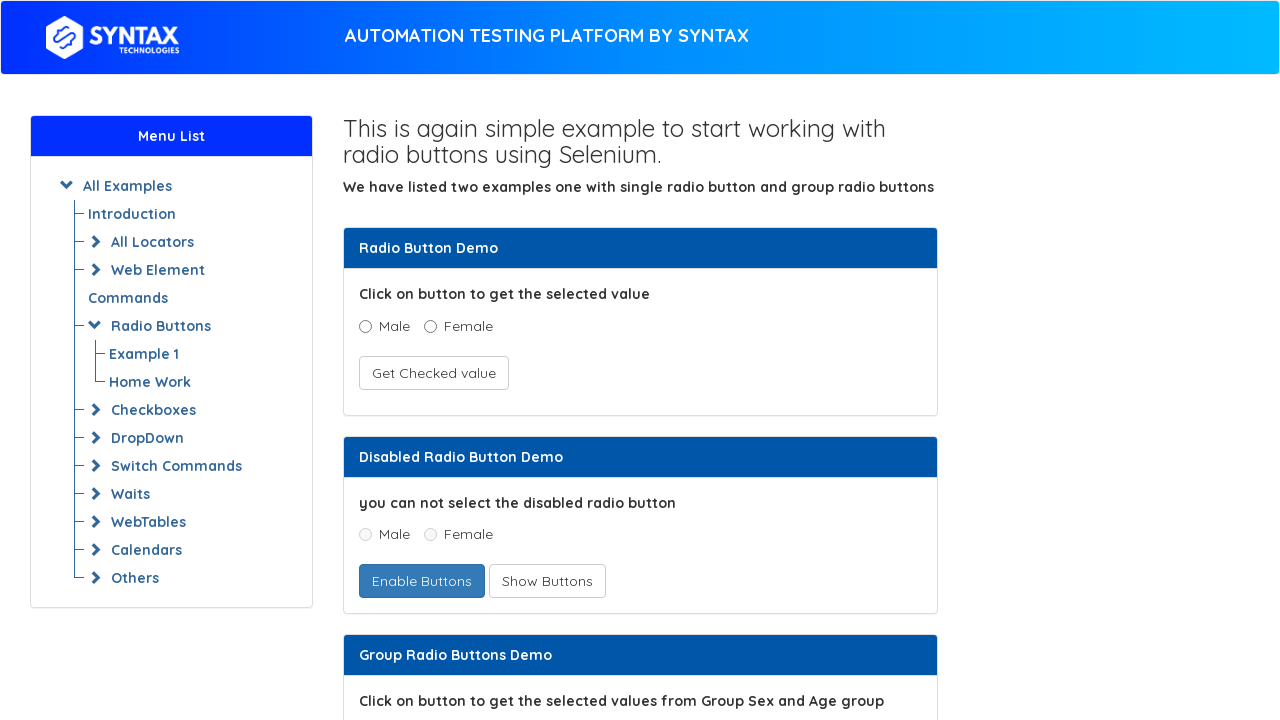

Checked if age button is enabled: True
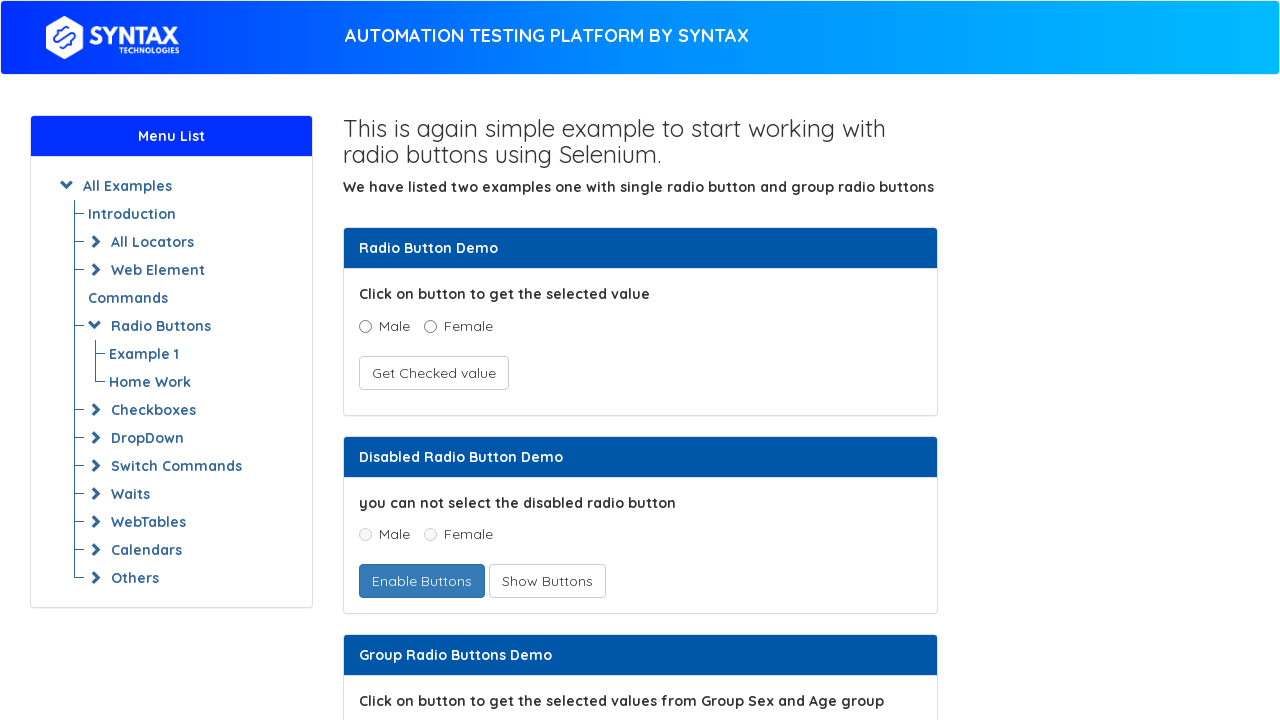

Checked if age button is displayed: True
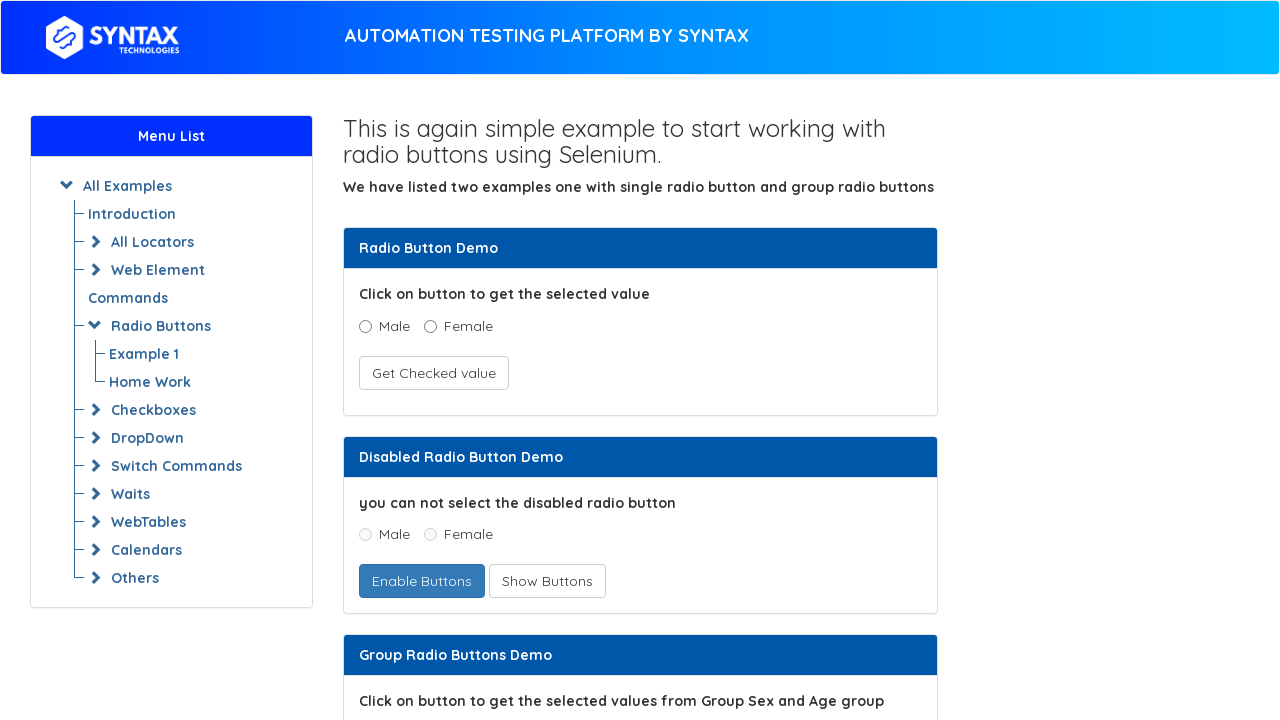

Checked if age button is selected before clicking: False
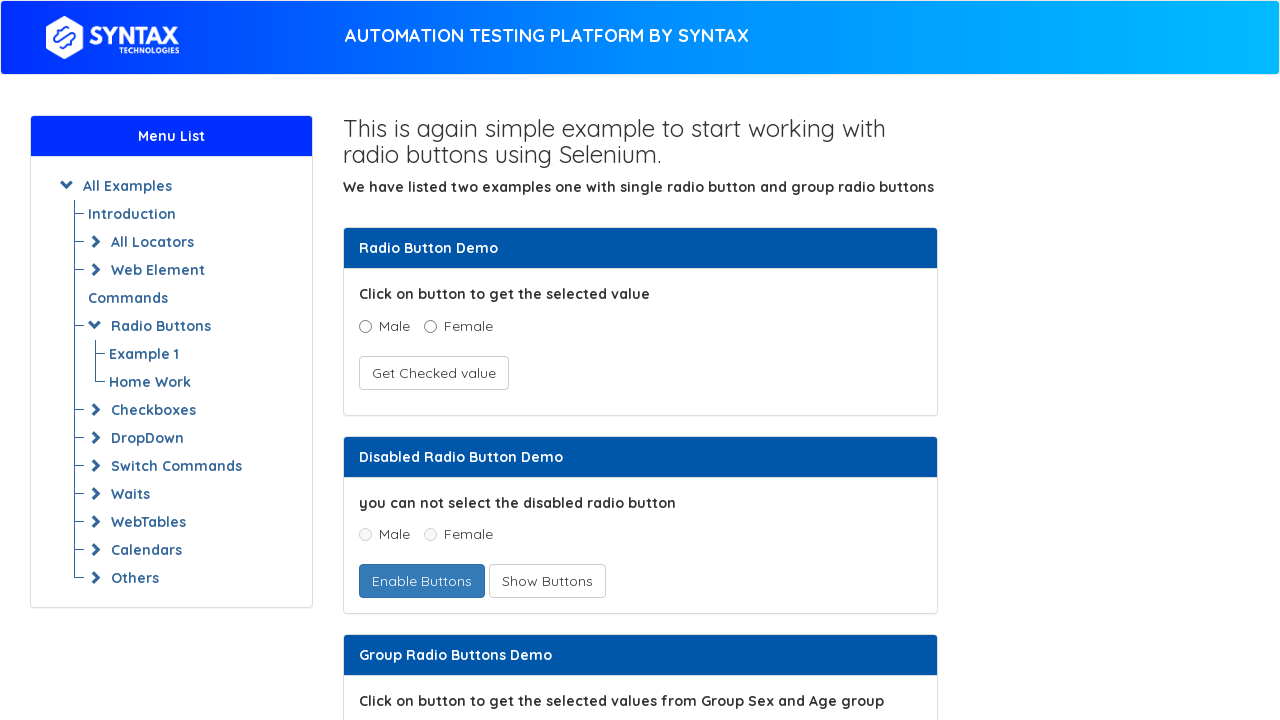

Clicked the 5-15 age radio button at (438, 360) on input[value='5 - 15']
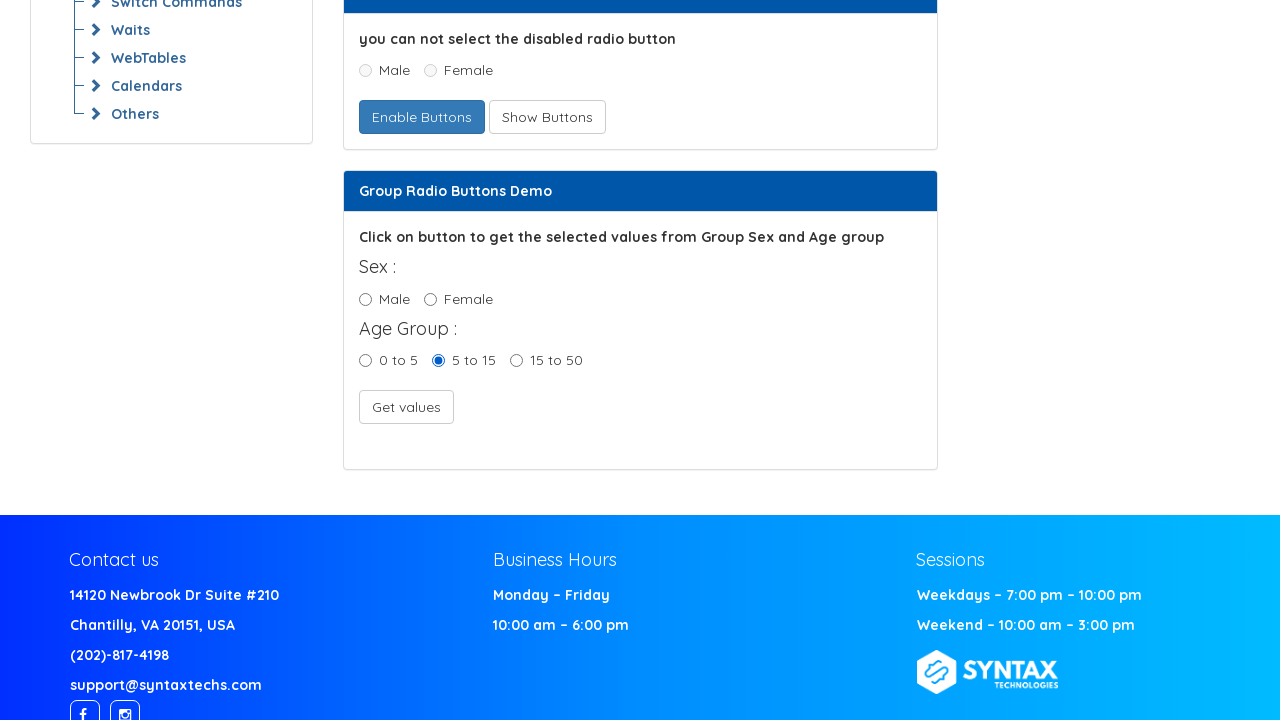

Checked if age button is selected after clicking: True
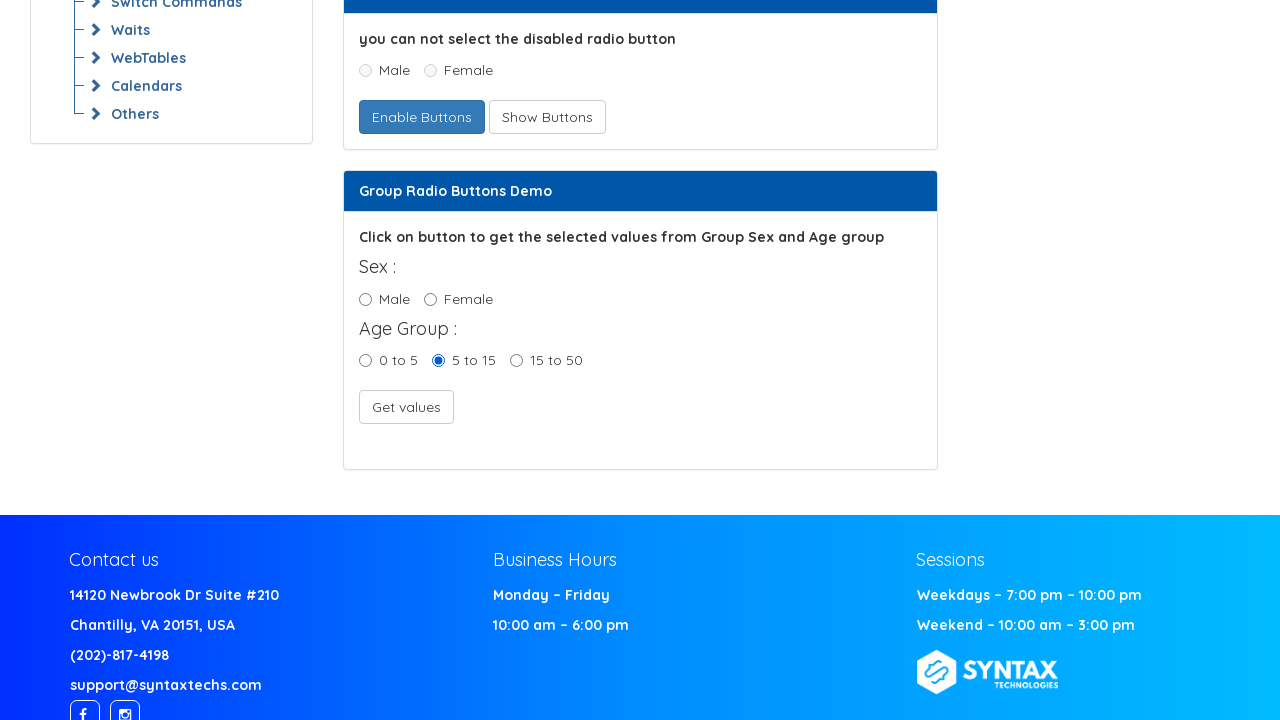

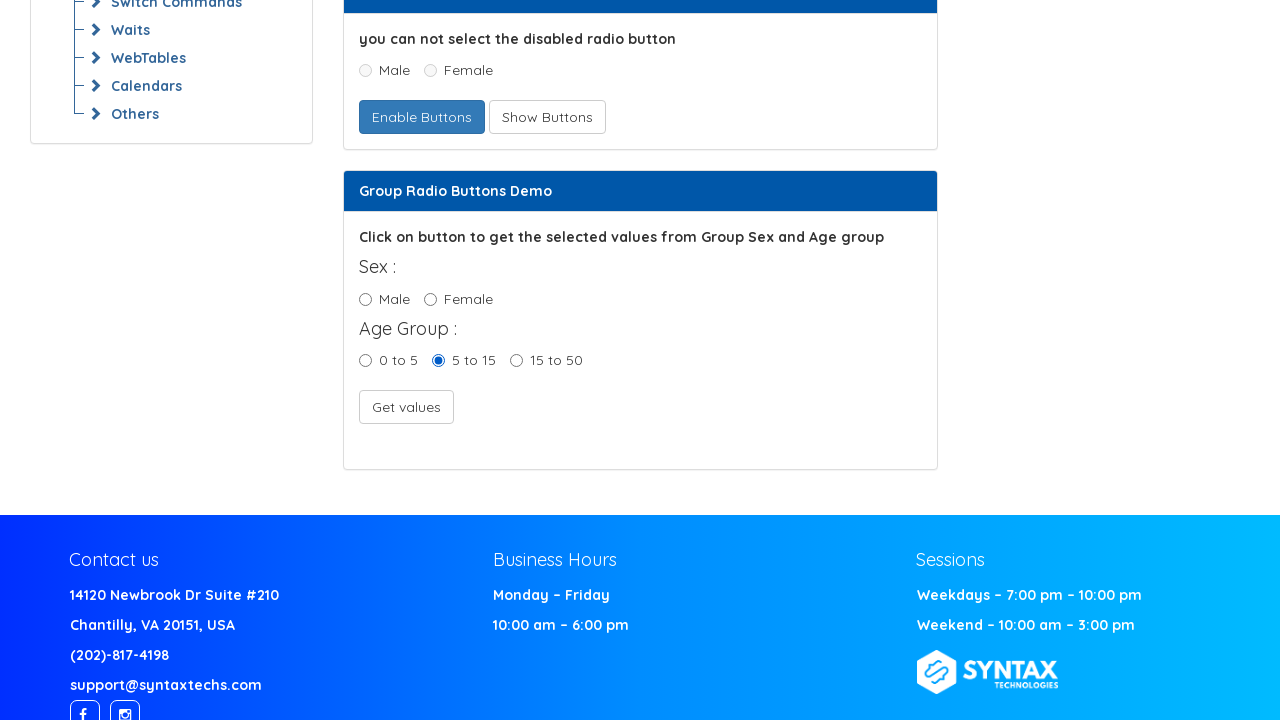